Navigates to the LetCode website, clicks on the courses page, and counts the number of available courses displayed

Starting URL: https://letcode.in/

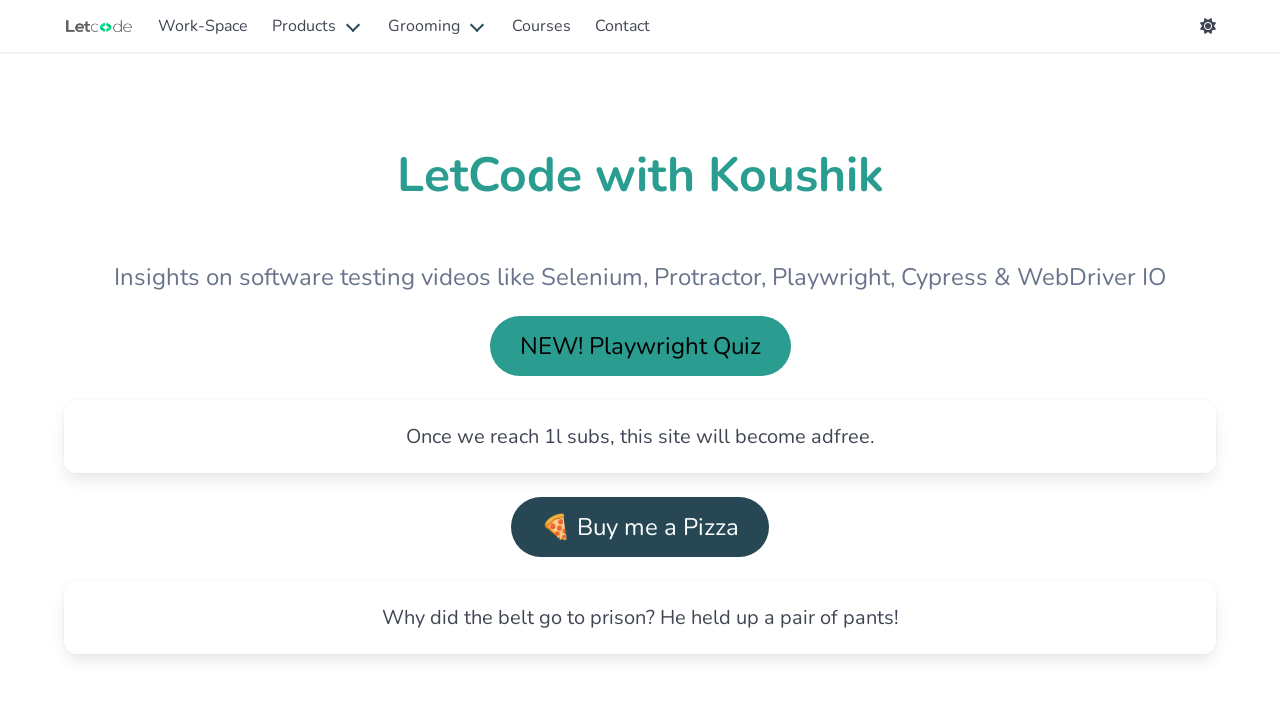

Navigated to LetCode website (https://letcode.in/)
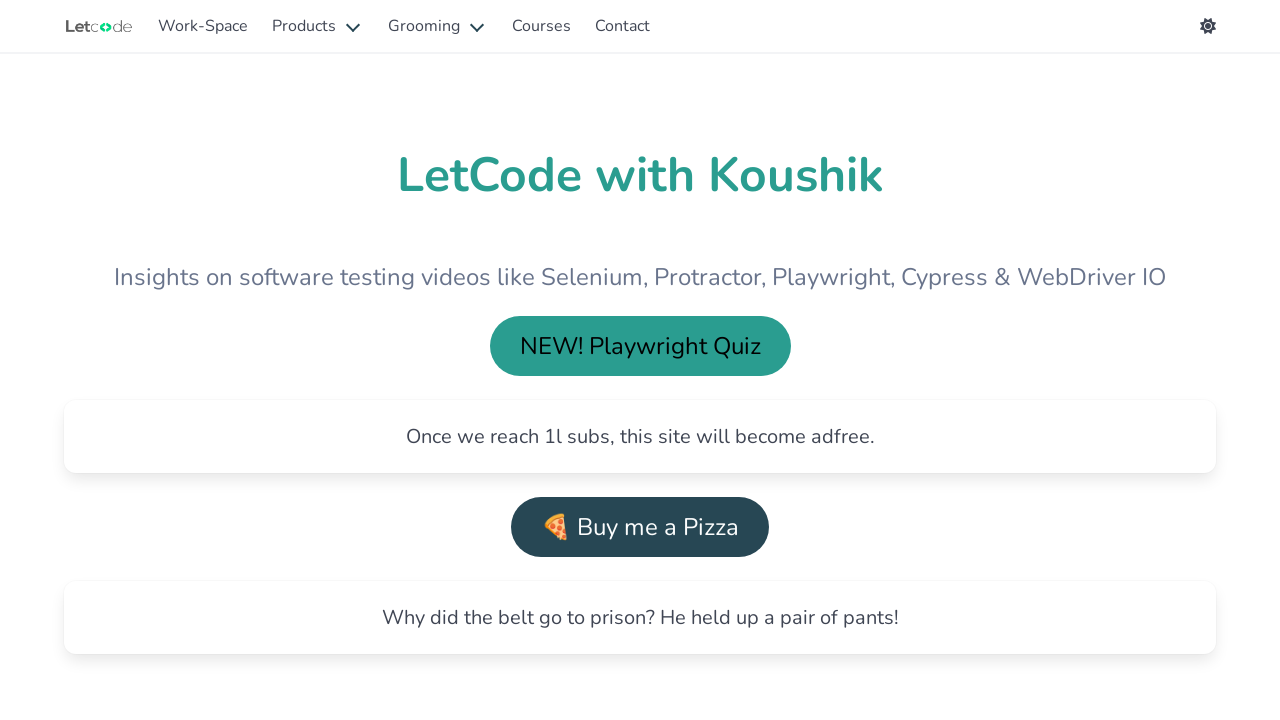

Clicked on Courses navigation link at (542, 26) on text=Courses
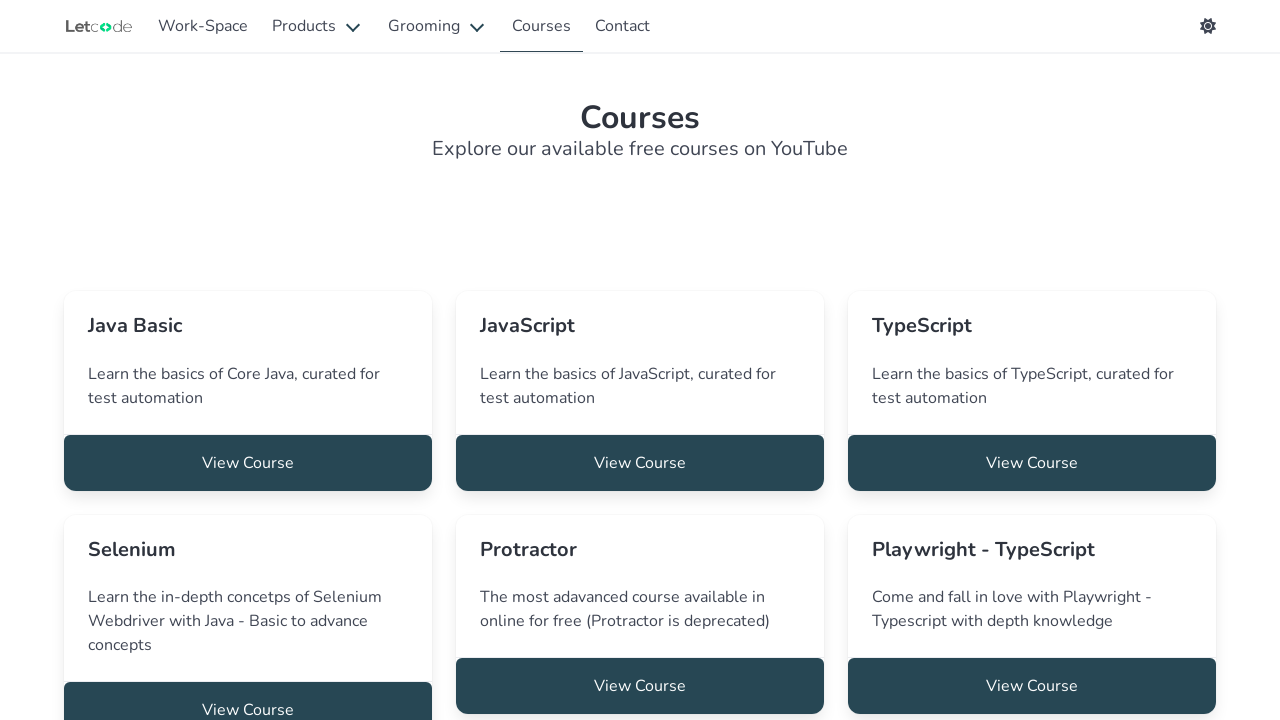

Course links loaded and became visible
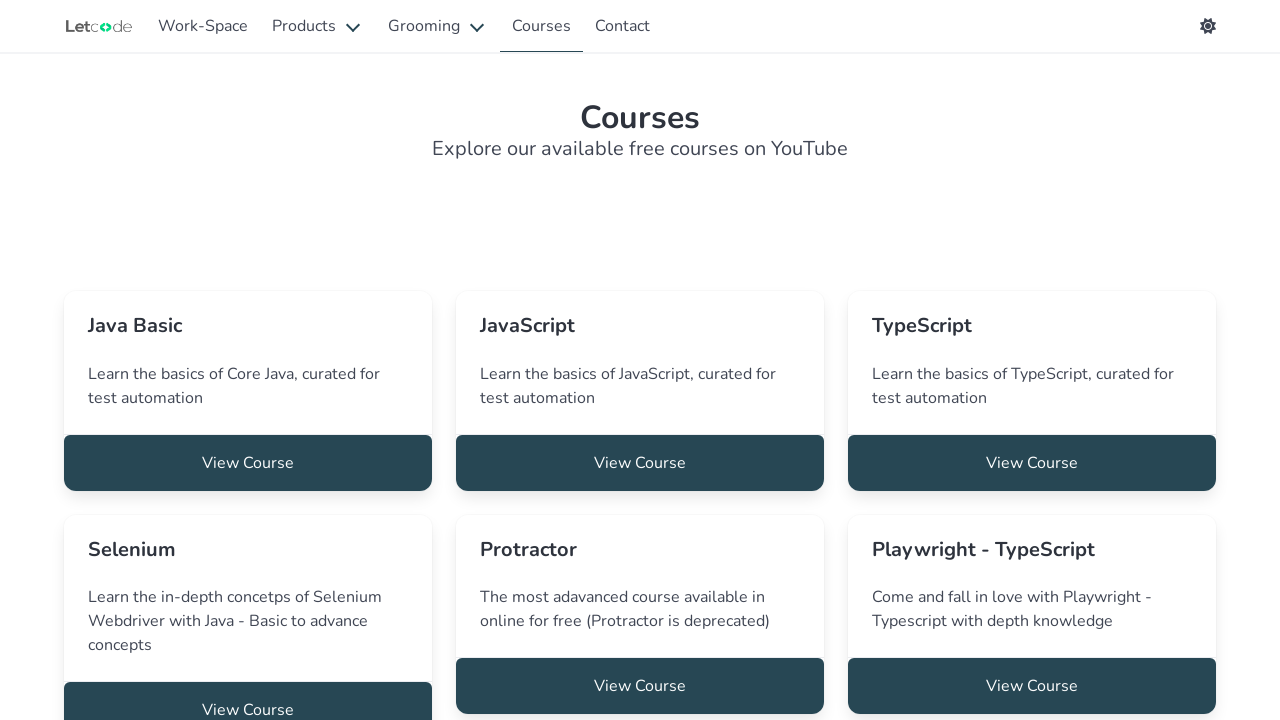

Counted available courses: 17 courses found
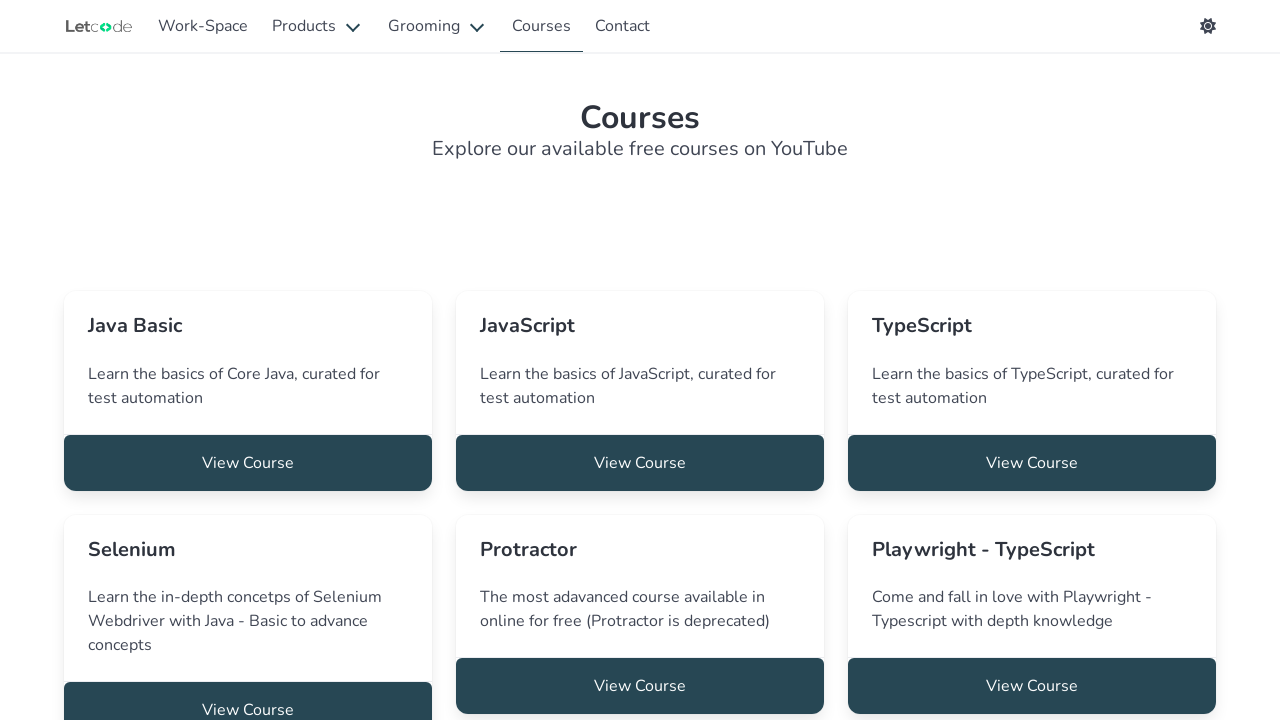

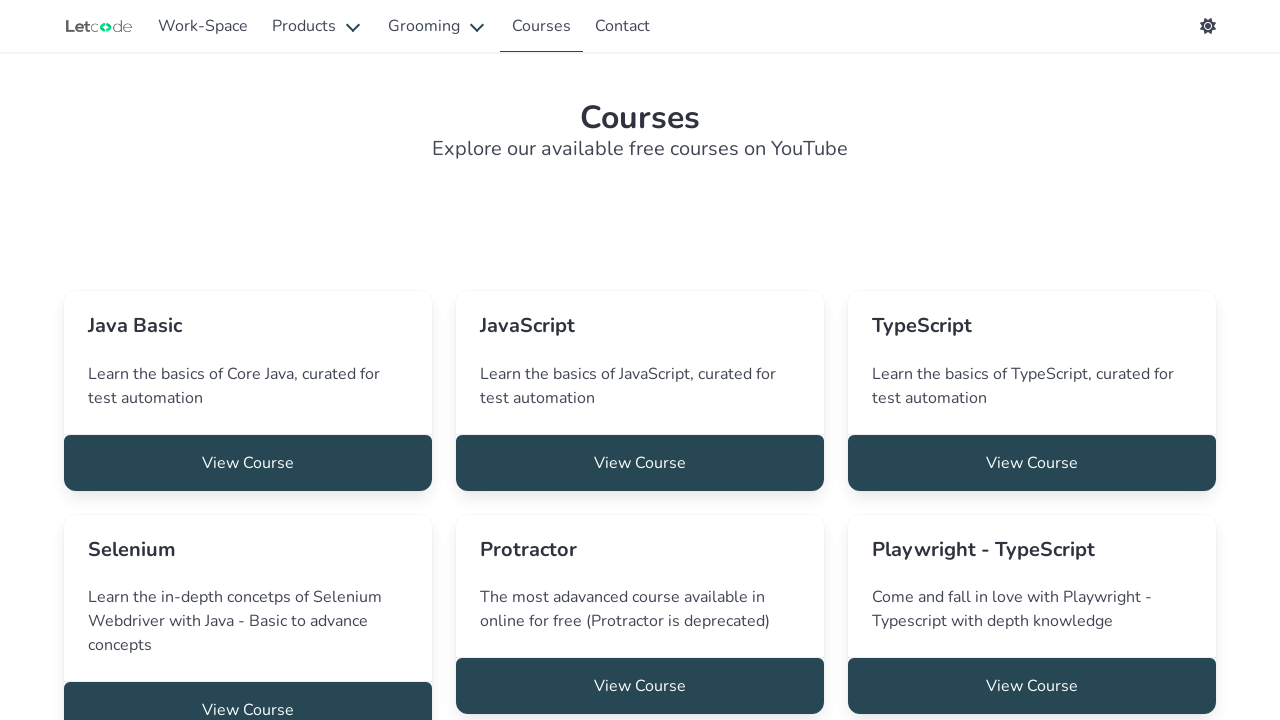